Tests drag and drop functionality by dragging an element and dropping it onto a target area using the dragAndDrop method

Starting URL: https://jqueryui.com/droppable/

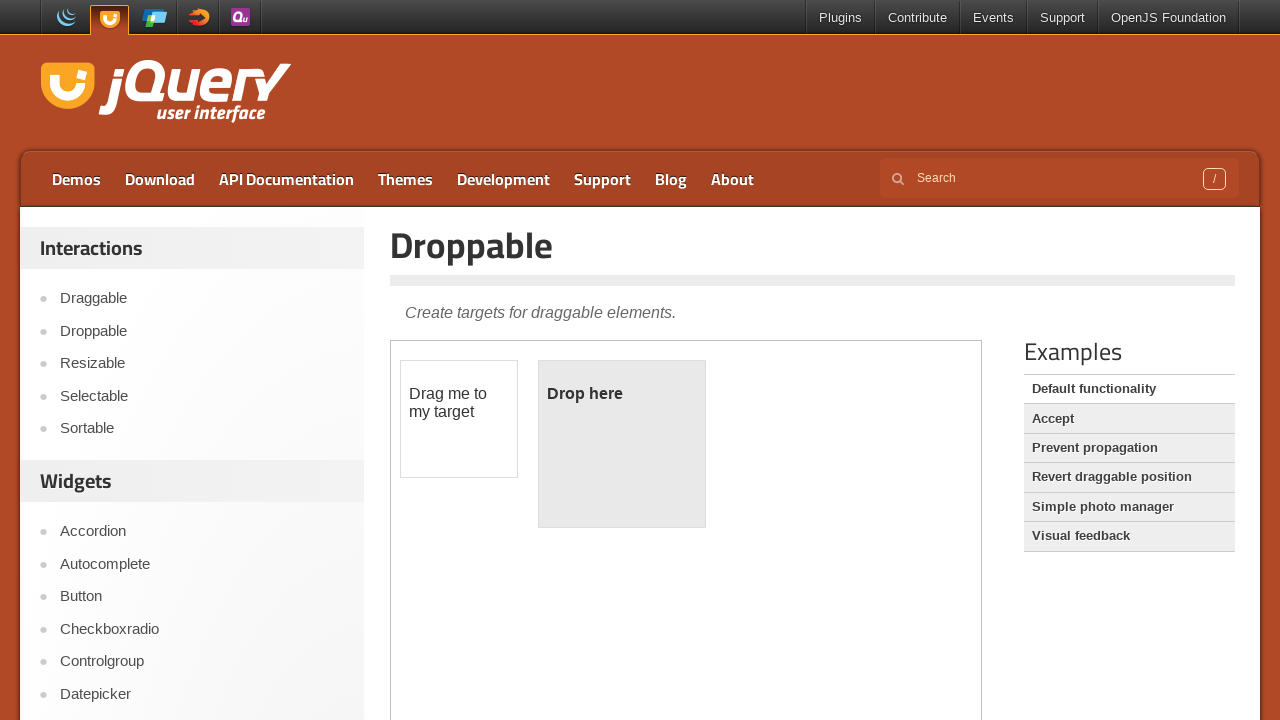

Located iframe containing drag and drop demo
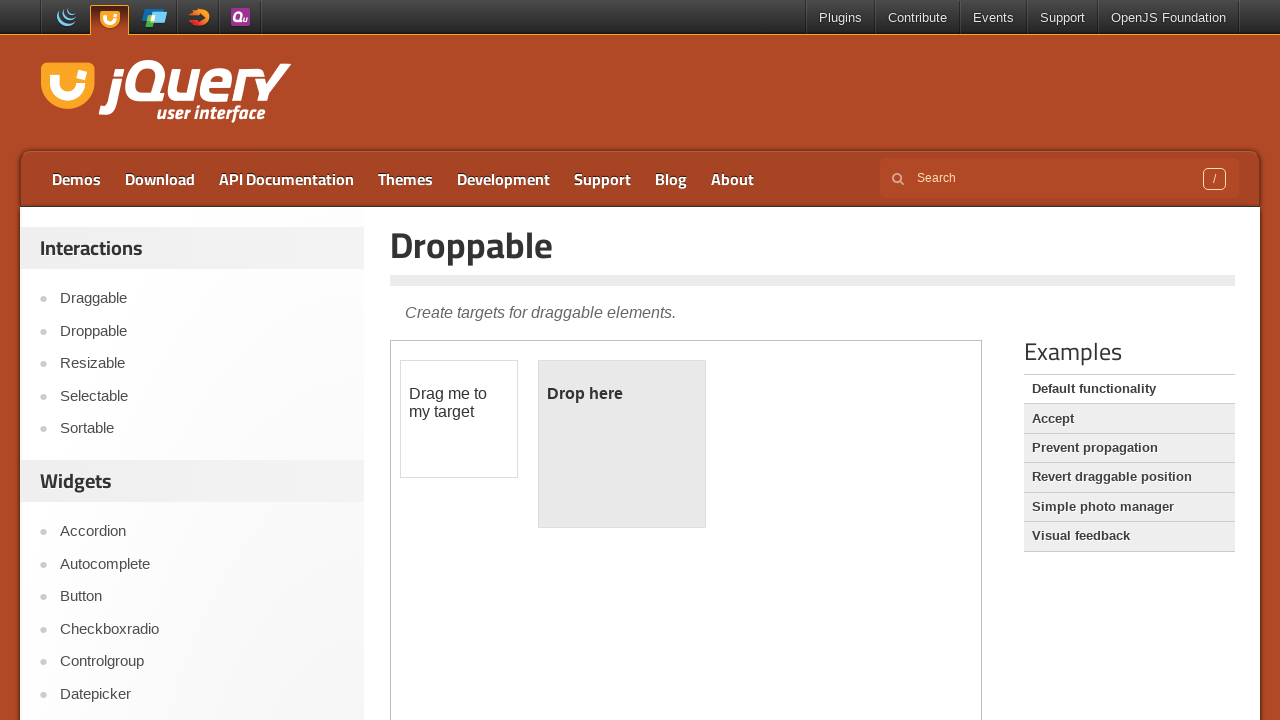

Waited 2 seconds for page to load
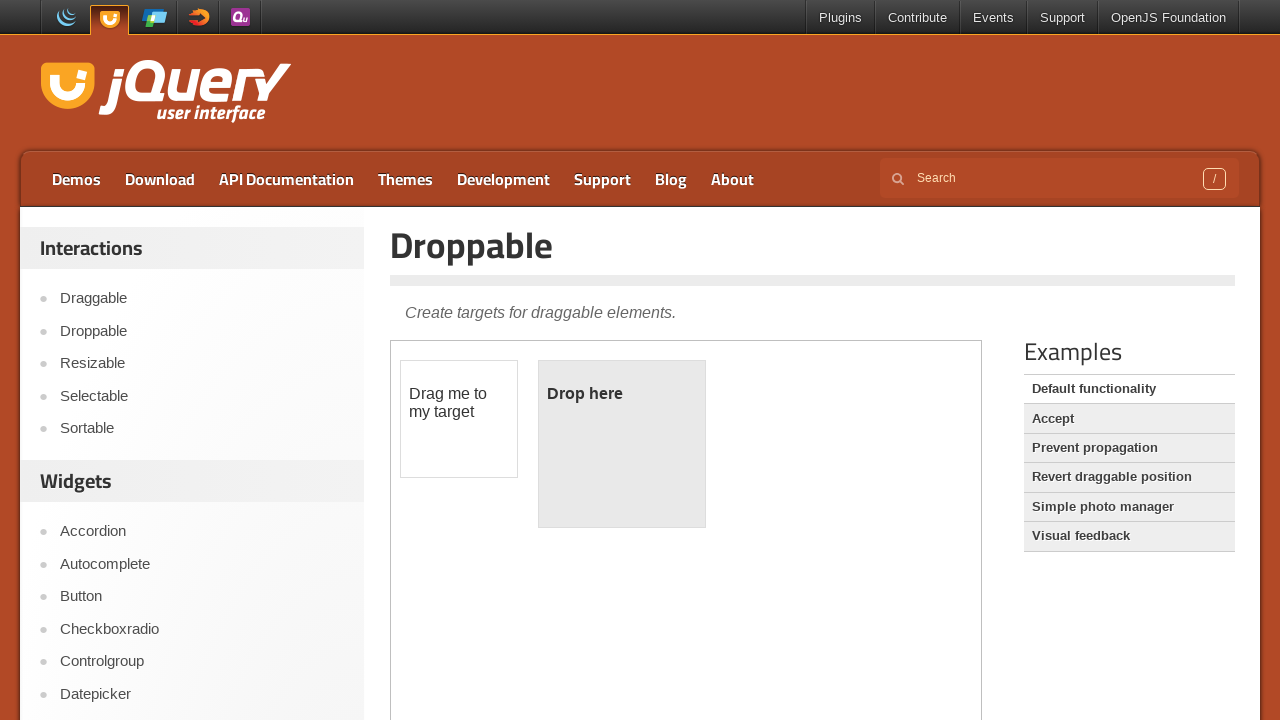

Located draggable element with id 'draggable'
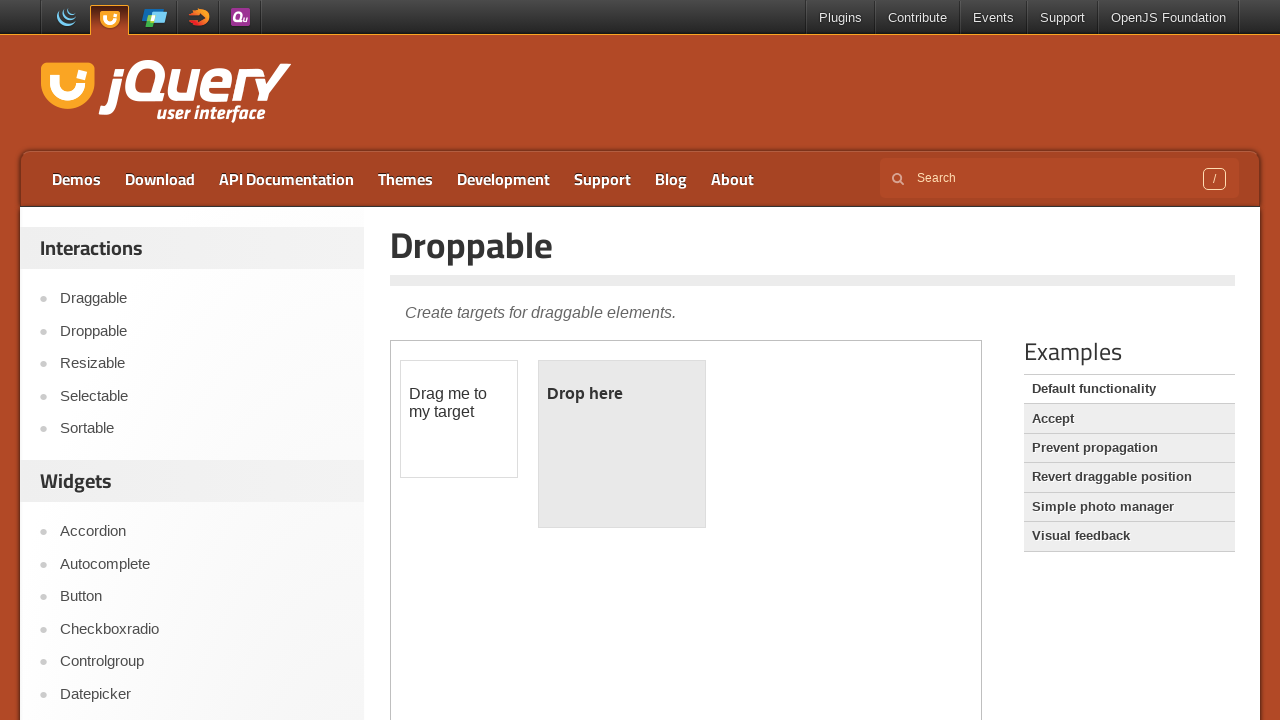

Located droppable target element with id 'droppable'
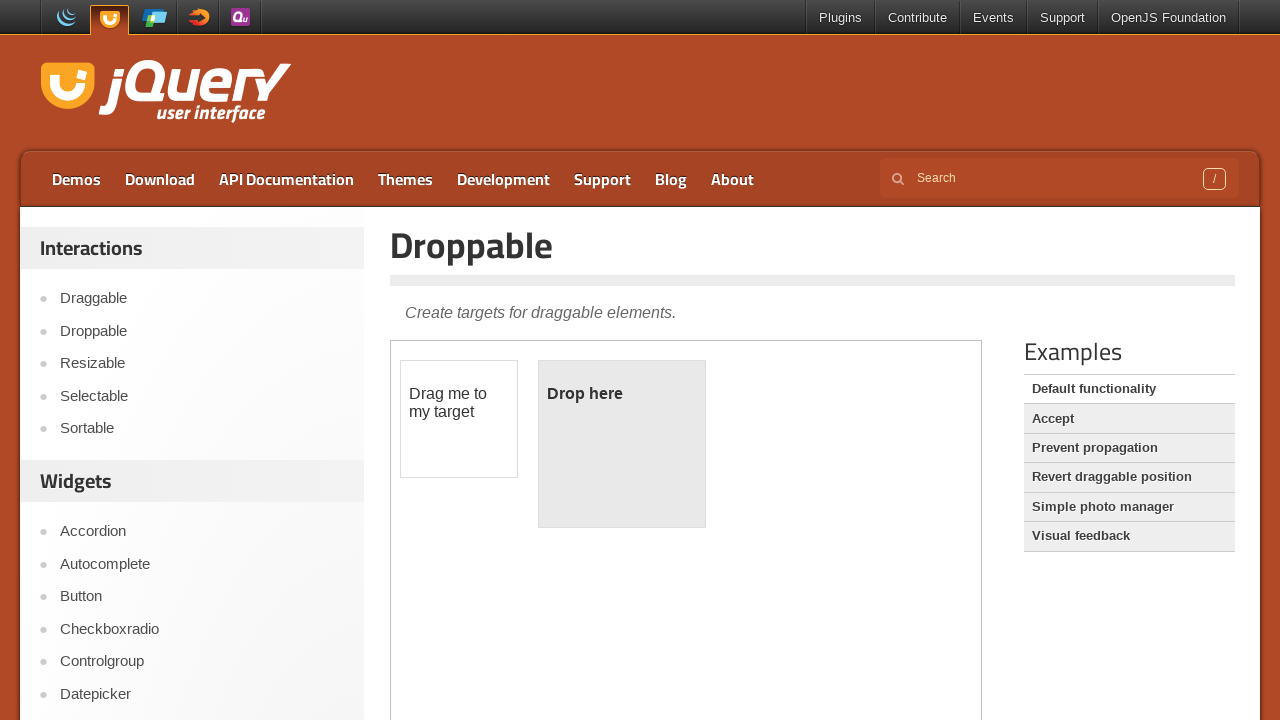

Waited 2 seconds before performing drag operation
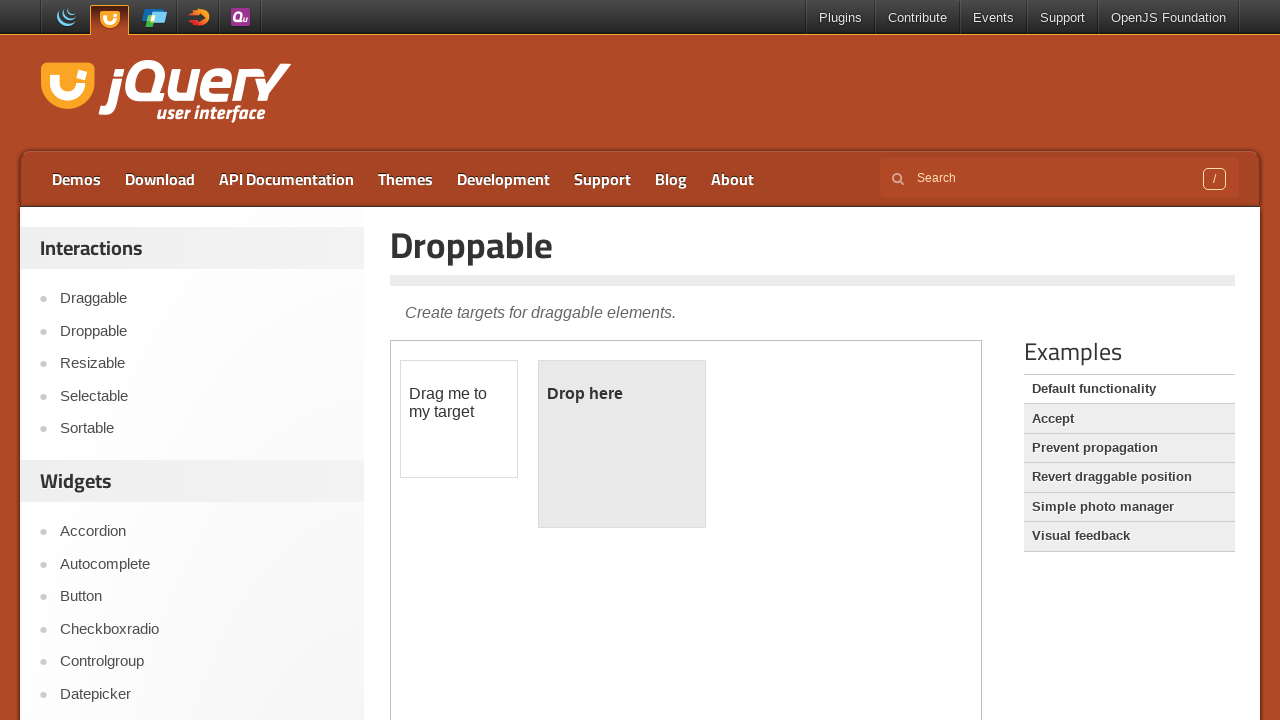

Dragged element onto drop target using dragAndDrop method at (622, 444)
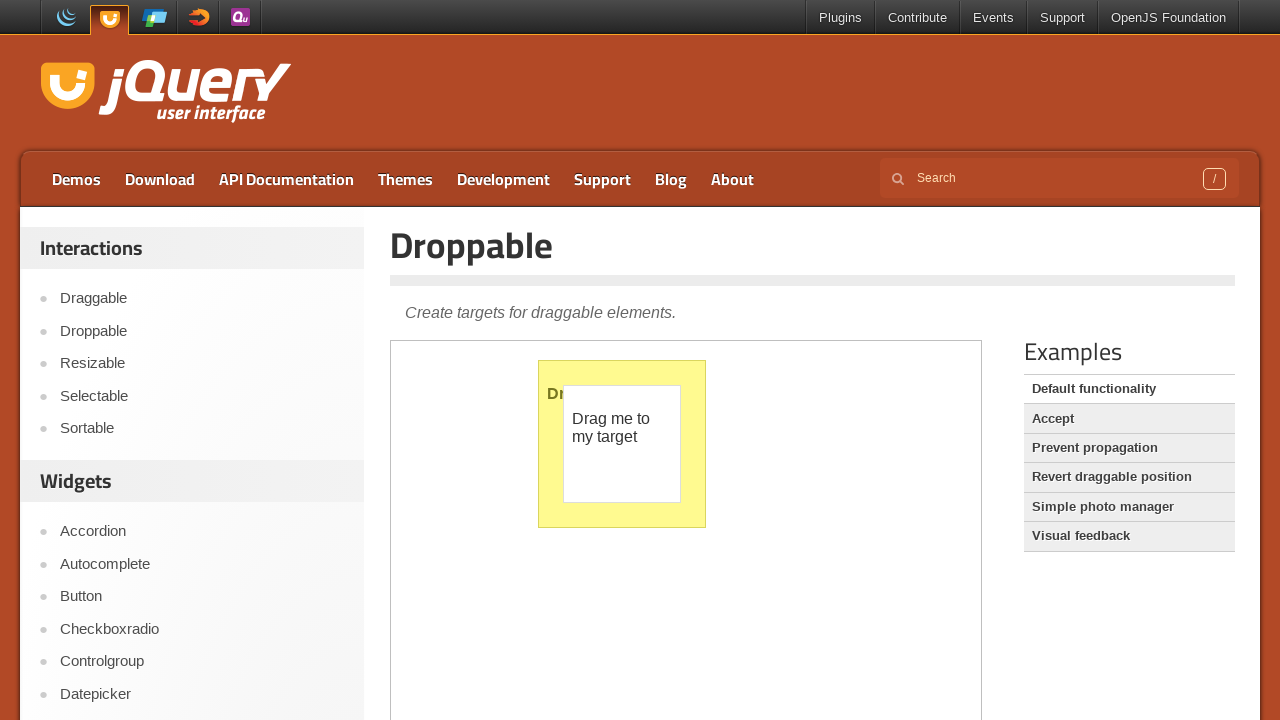

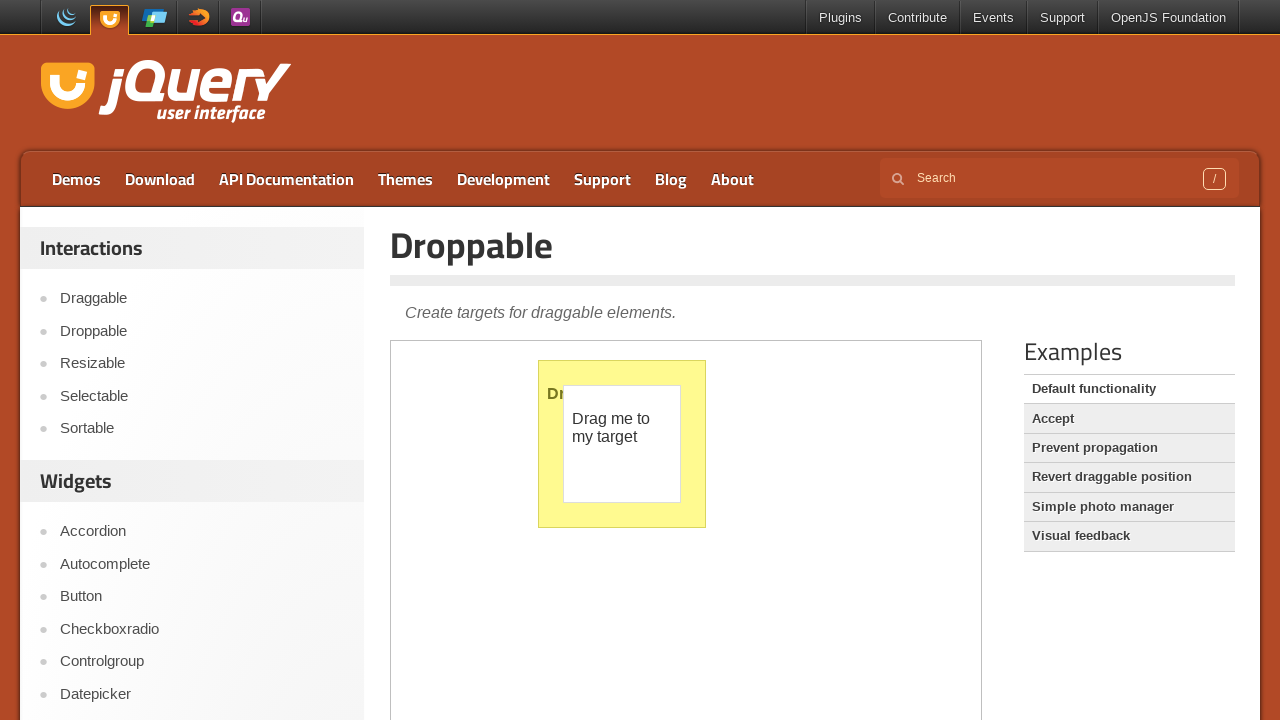